Tests form filling functionality on a blog site by navigating to GUI elements page, filling out personal information fields, selecting radio buttons and checkboxes, and choosing from a dropdown menu

Starting URL: https://testautomationpractice.blogspot.com/

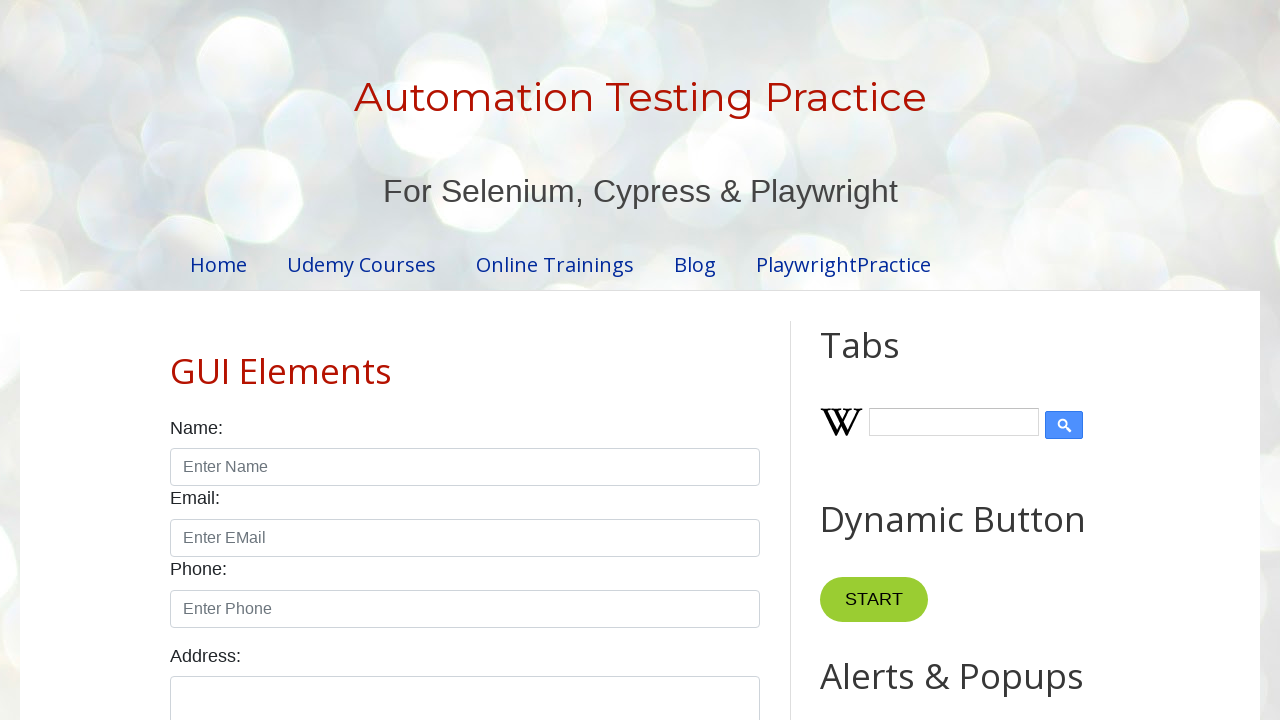

Clicked on GUI Elements link to navigate to form page at (281, 371) on a:text('GUI Elements')
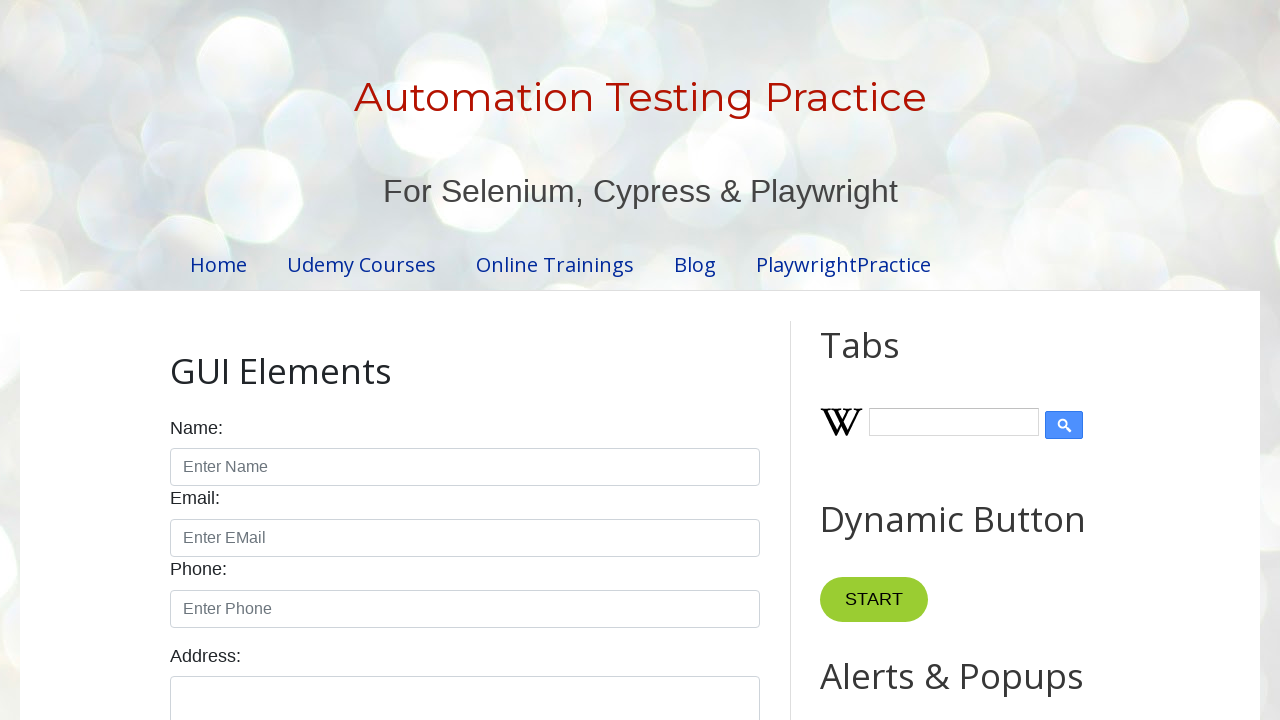

Filled name field with 'Ghansham' on #name
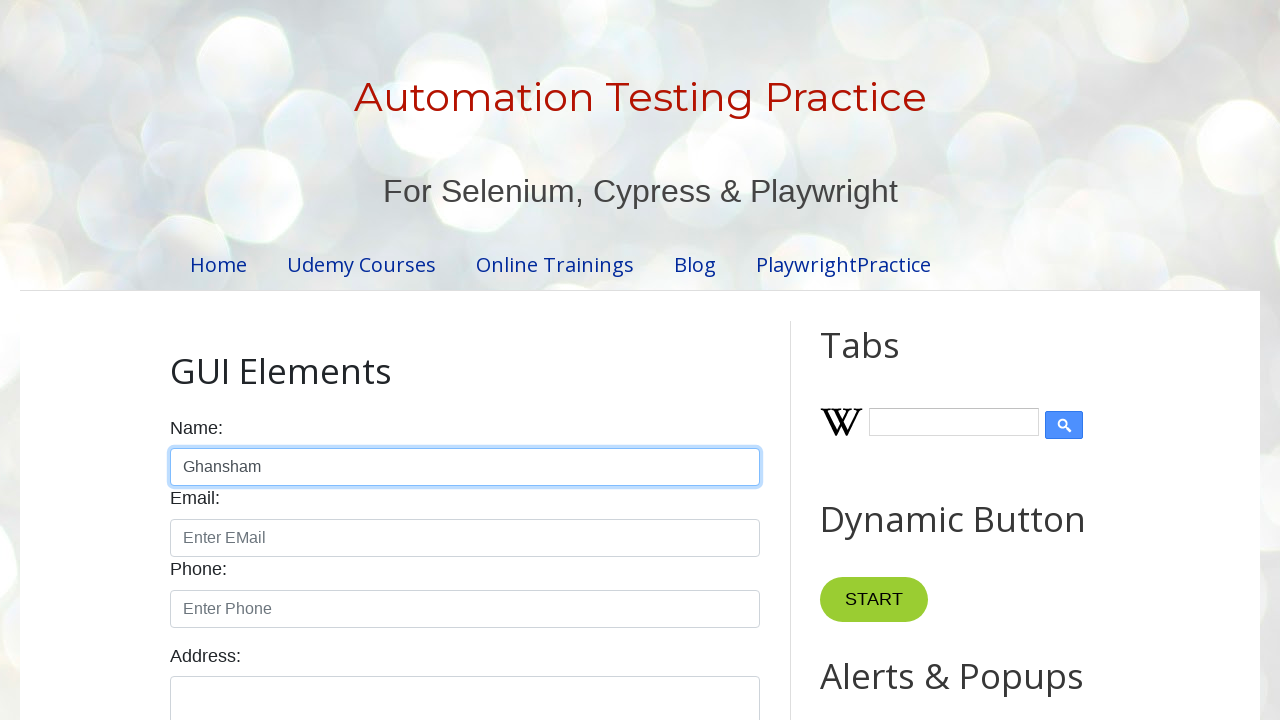

Filled email field with 'ghanshamdalvi@gmail.com' on #email
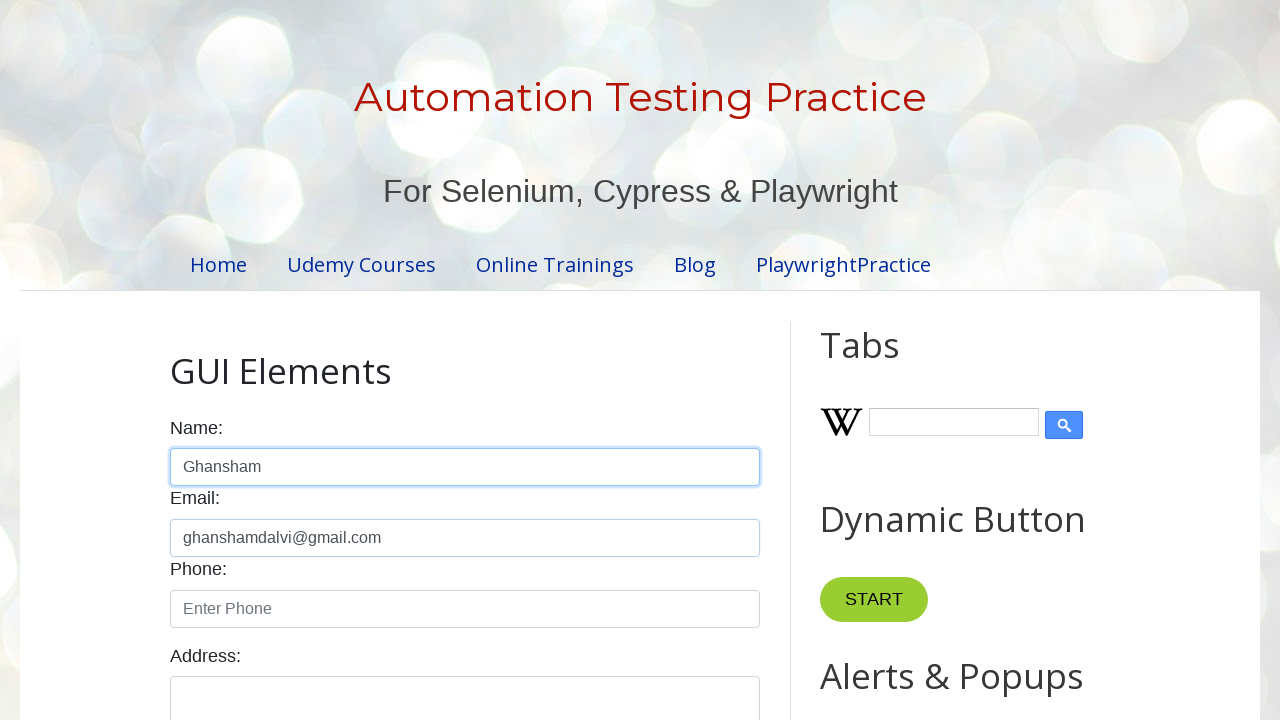

Filled phone field with '9922429514' on #phone
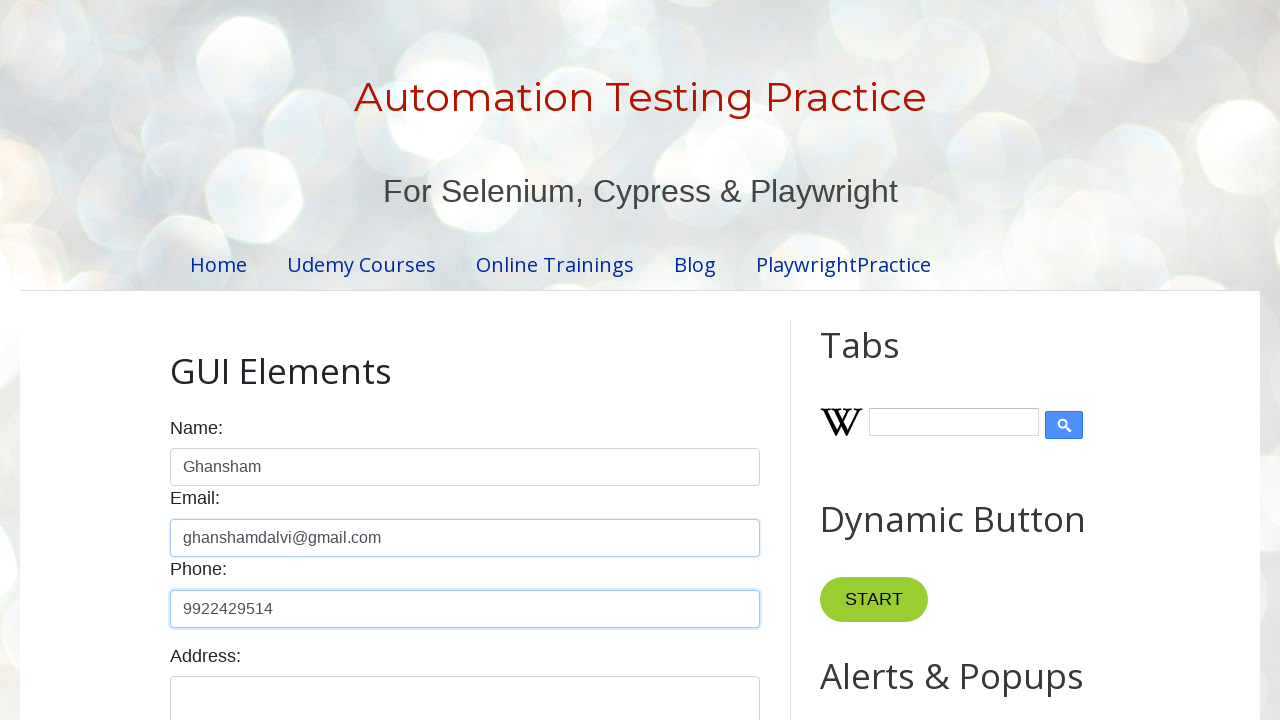

Filled textarea field with 'At Post Nimgaon' on #textarea
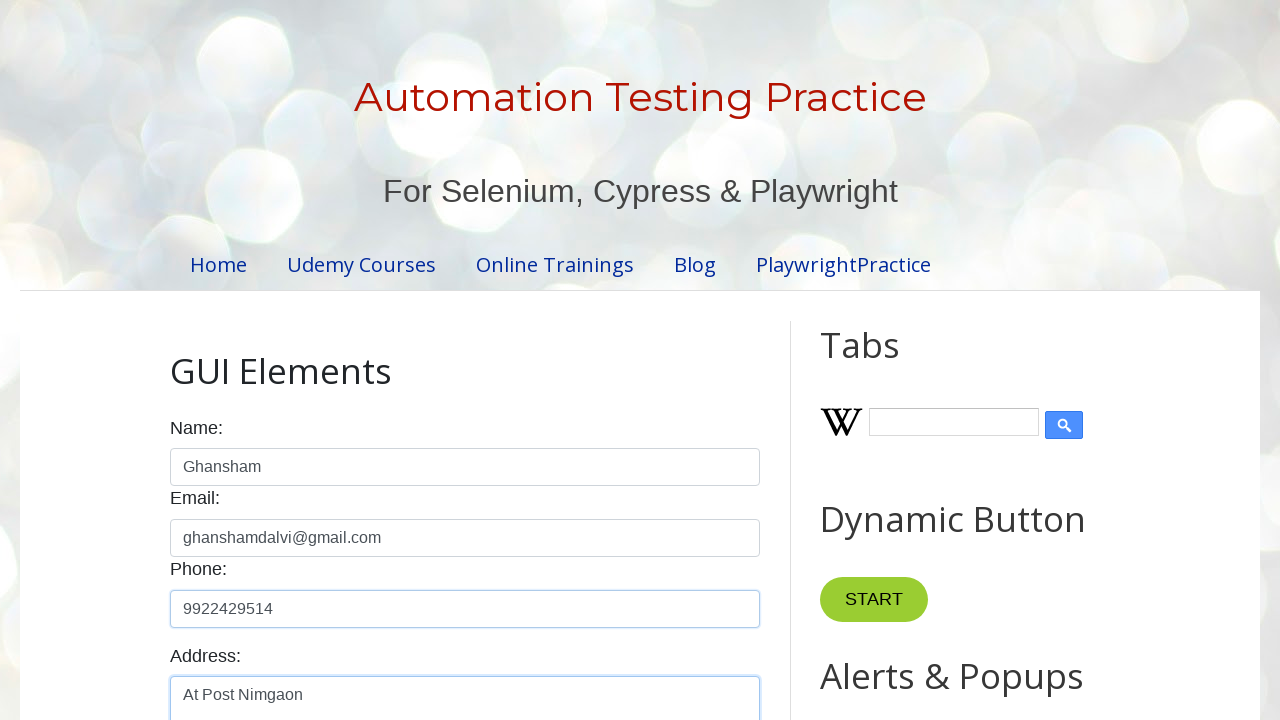

Selected male gender radio button at (176, 360) on #male
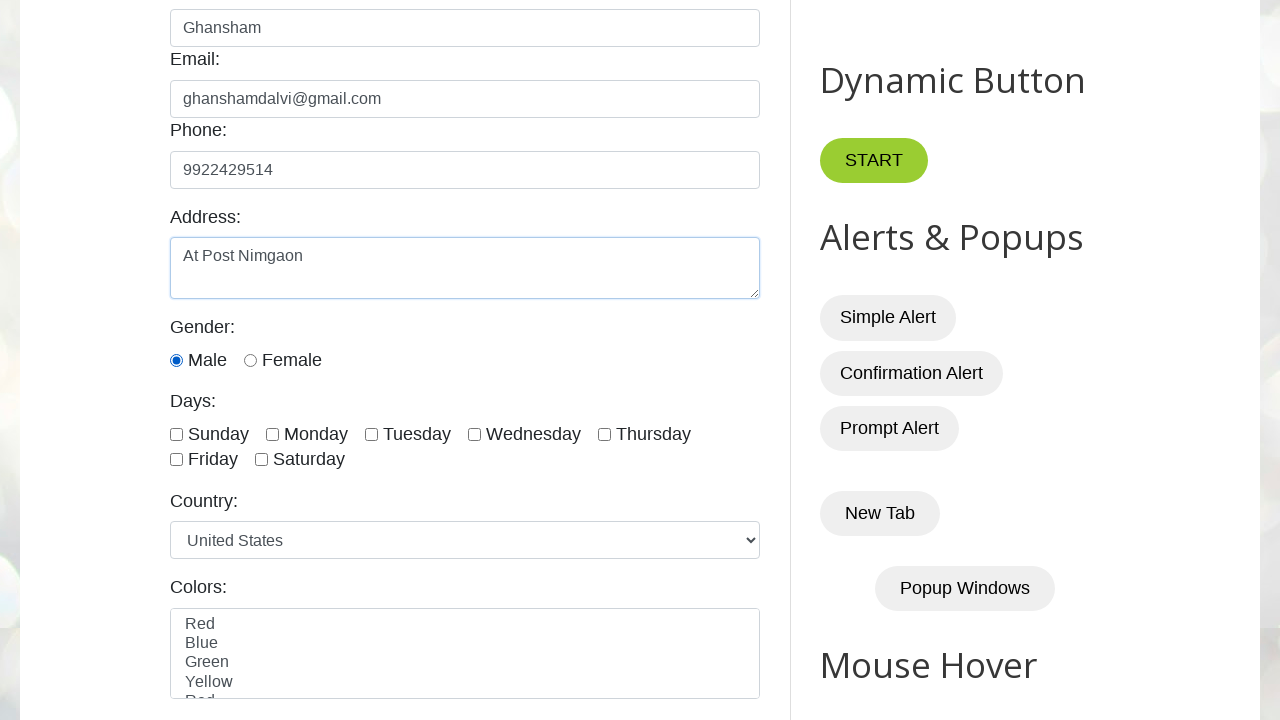

Checked a checkbox at (176, 434) on input[type='checkbox'] >> nth=0
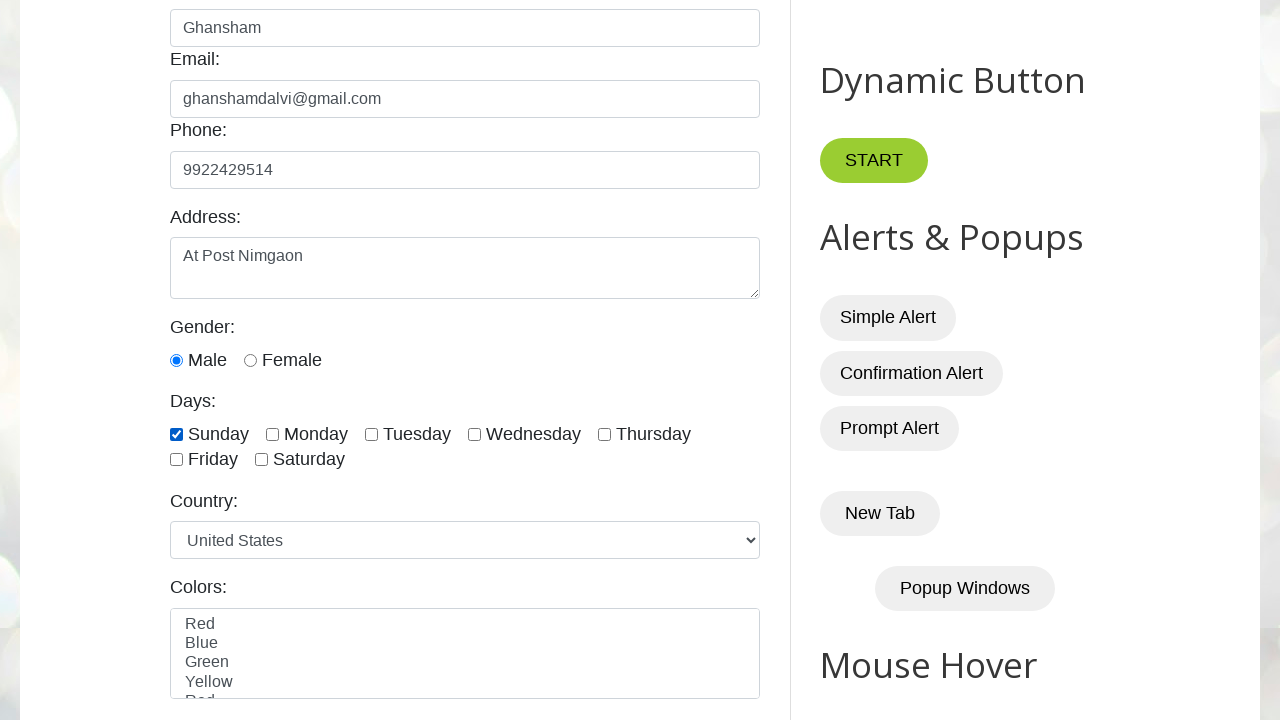

Checked a checkbox at (272, 434) on input[type='checkbox'] >> nth=1
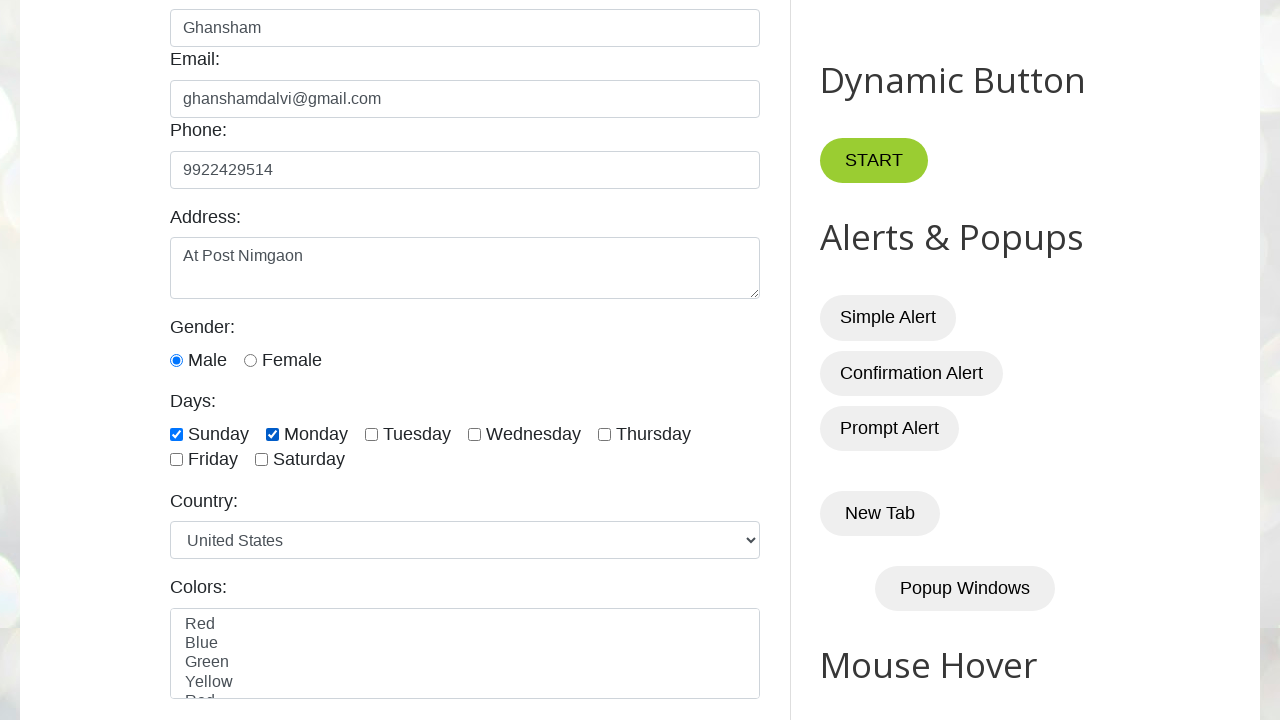

Checked a checkbox at (372, 434) on input[type='checkbox'] >> nth=2
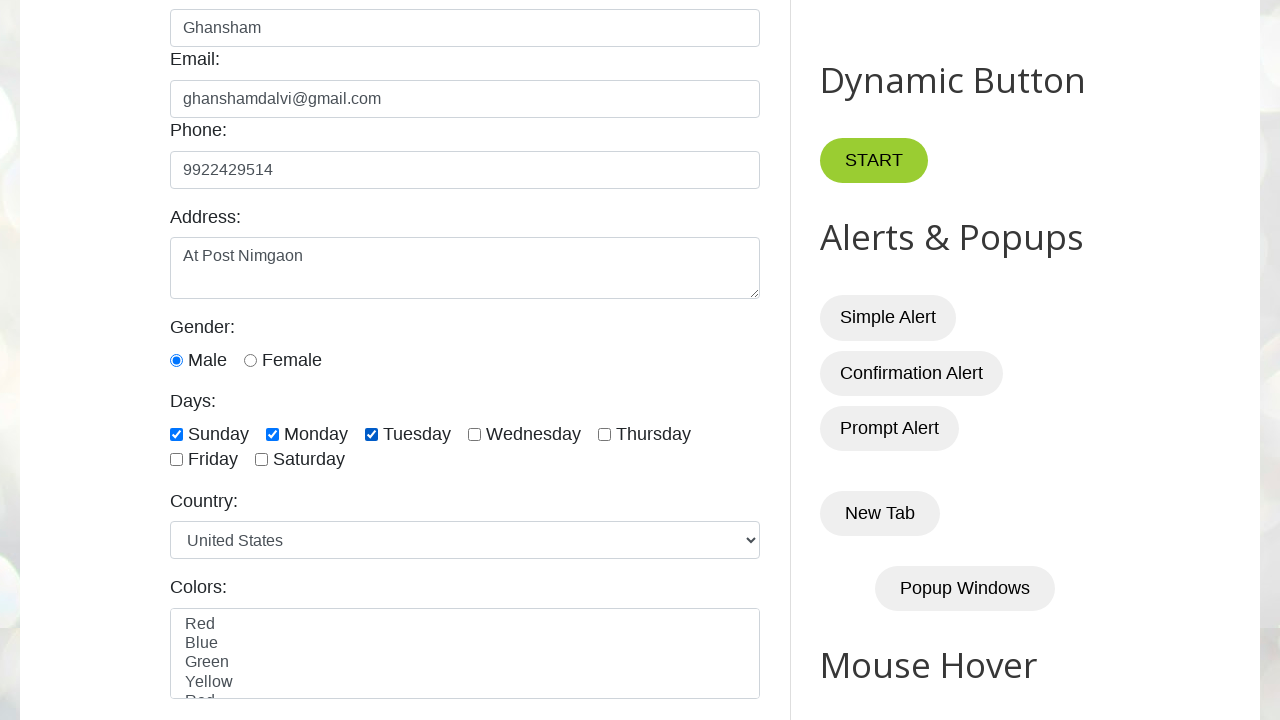

Checked a checkbox at (474, 434) on input[type='checkbox'] >> nth=3
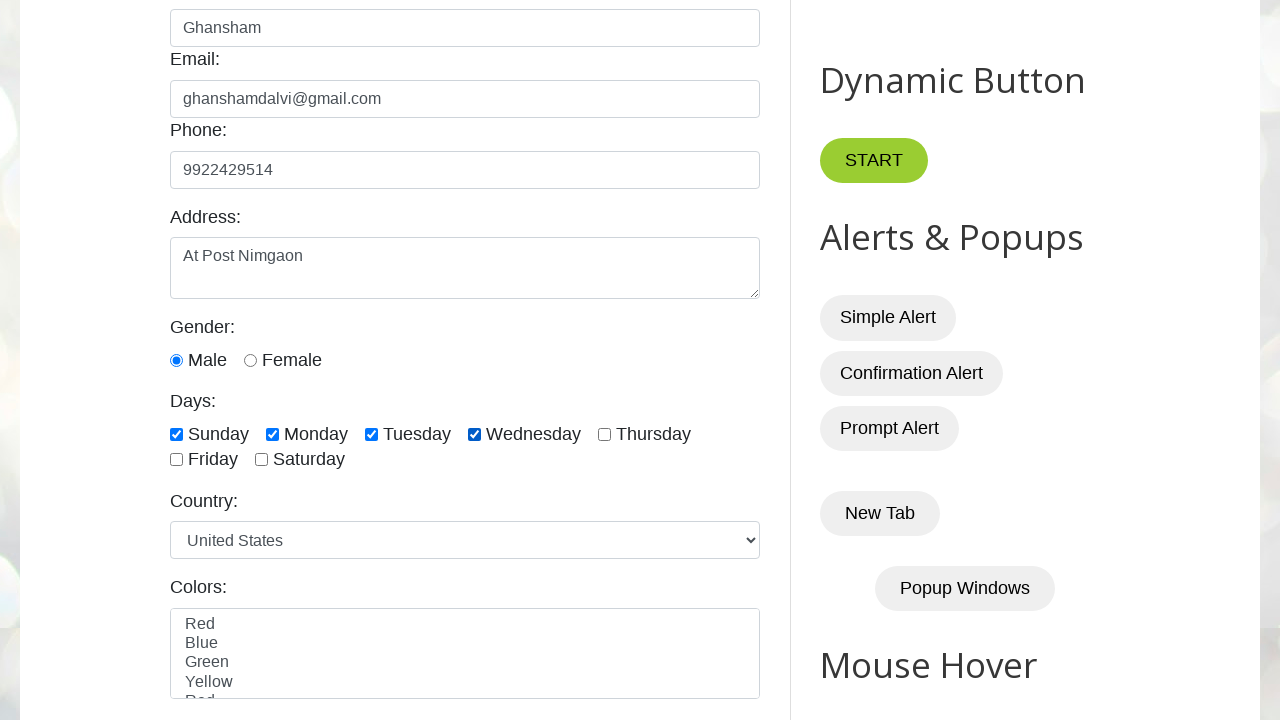

Checked a checkbox at (604, 434) on input[type='checkbox'] >> nth=4
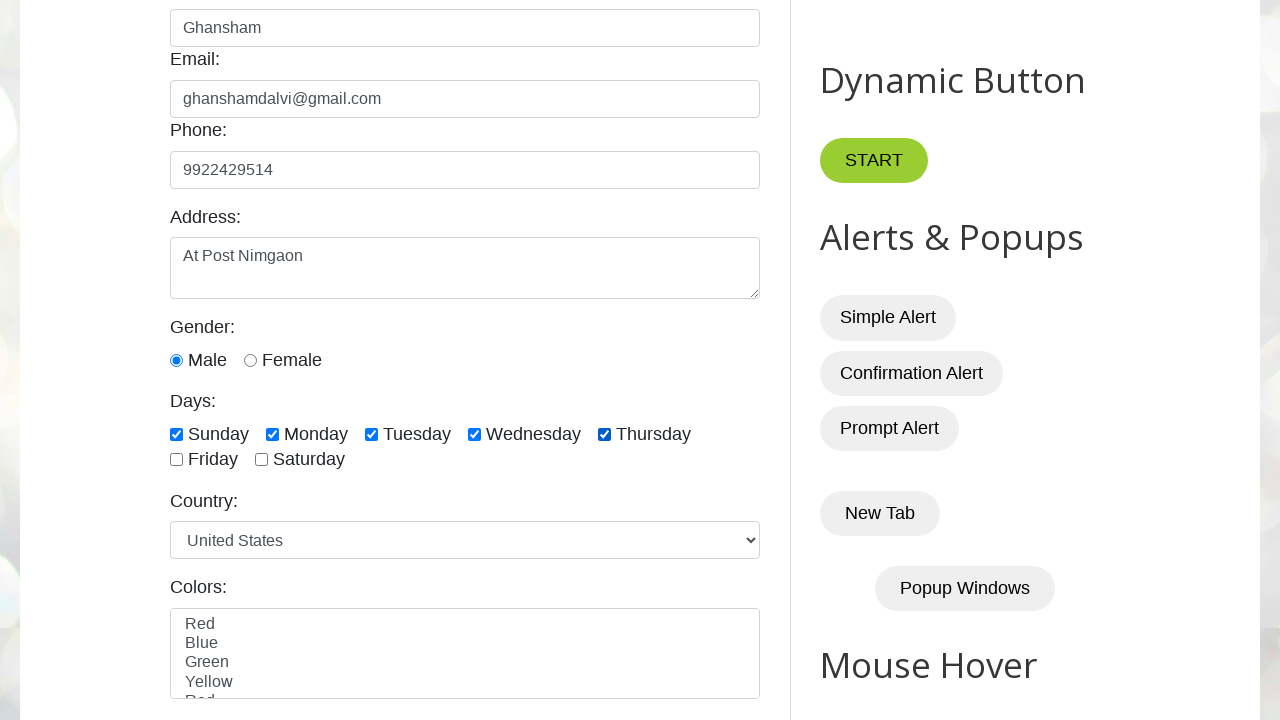

Checked a checkbox at (176, 460) on input[type='checkbox'] >> nth=5
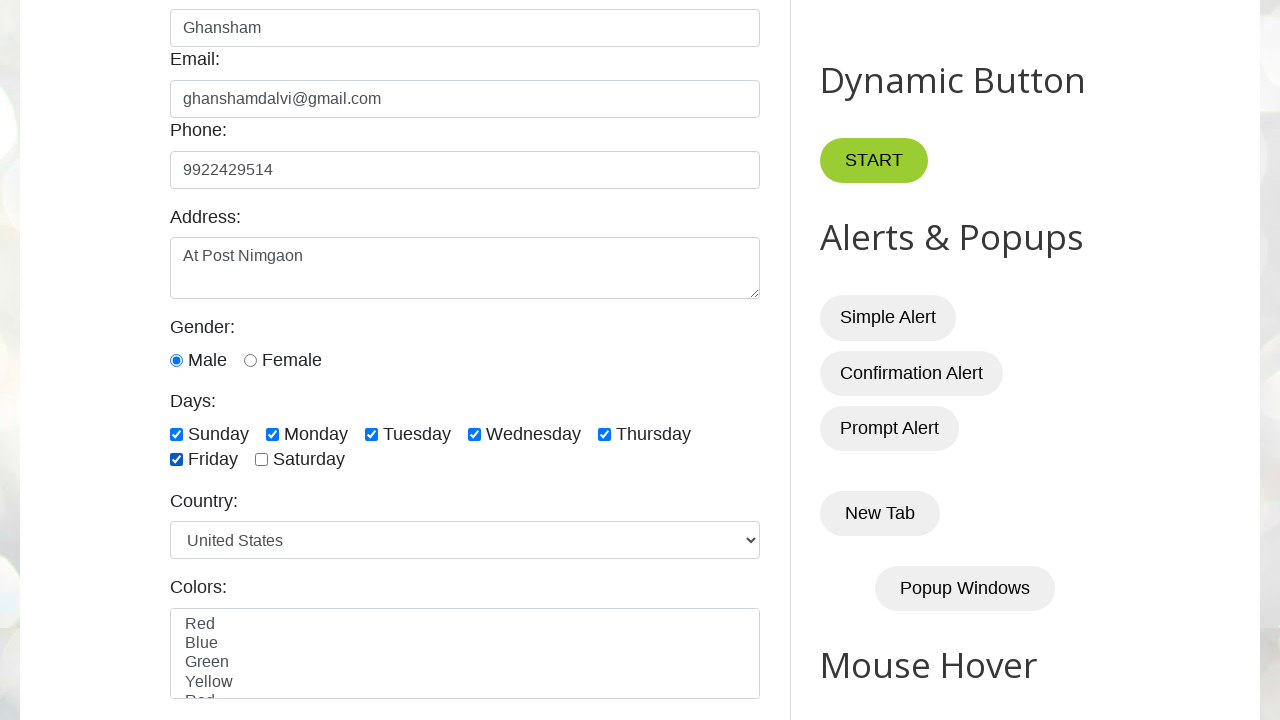

Checked a checkbox at (262, 460) on input[type='checkbox'] >> nth=6
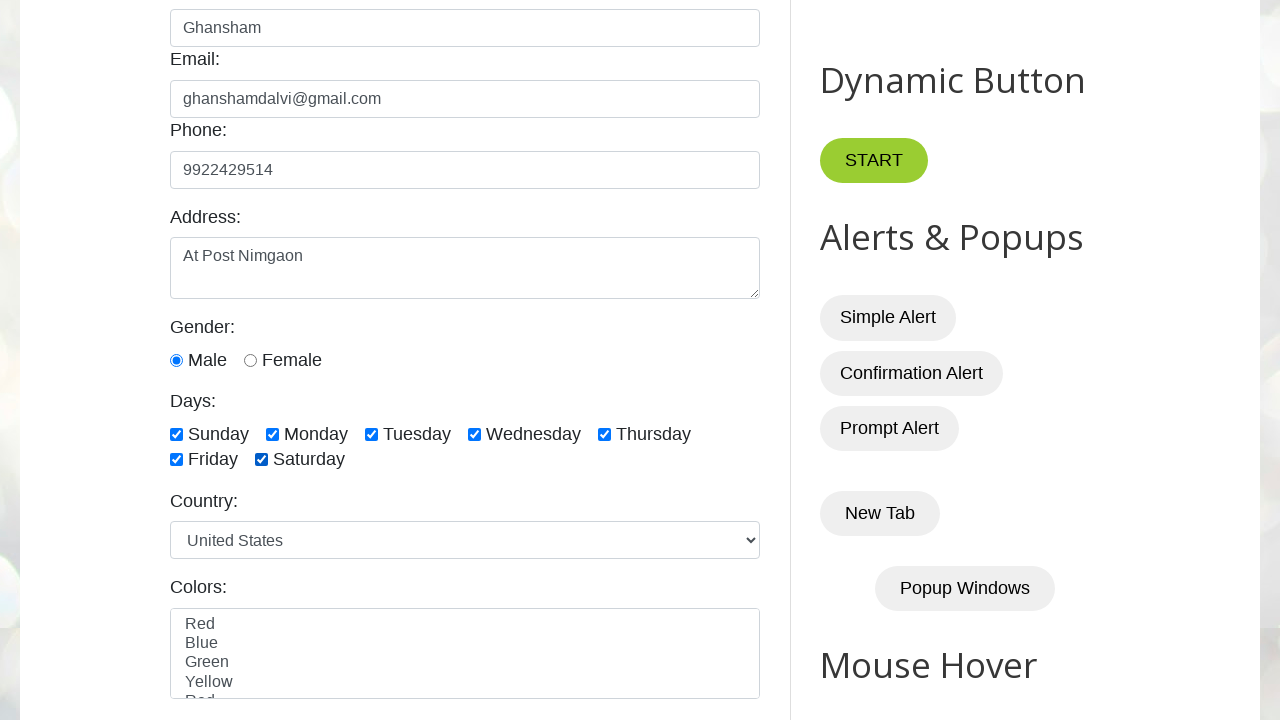

Checked a checkbox at (651, 360) on input[type='checkbox'] >> nth=7
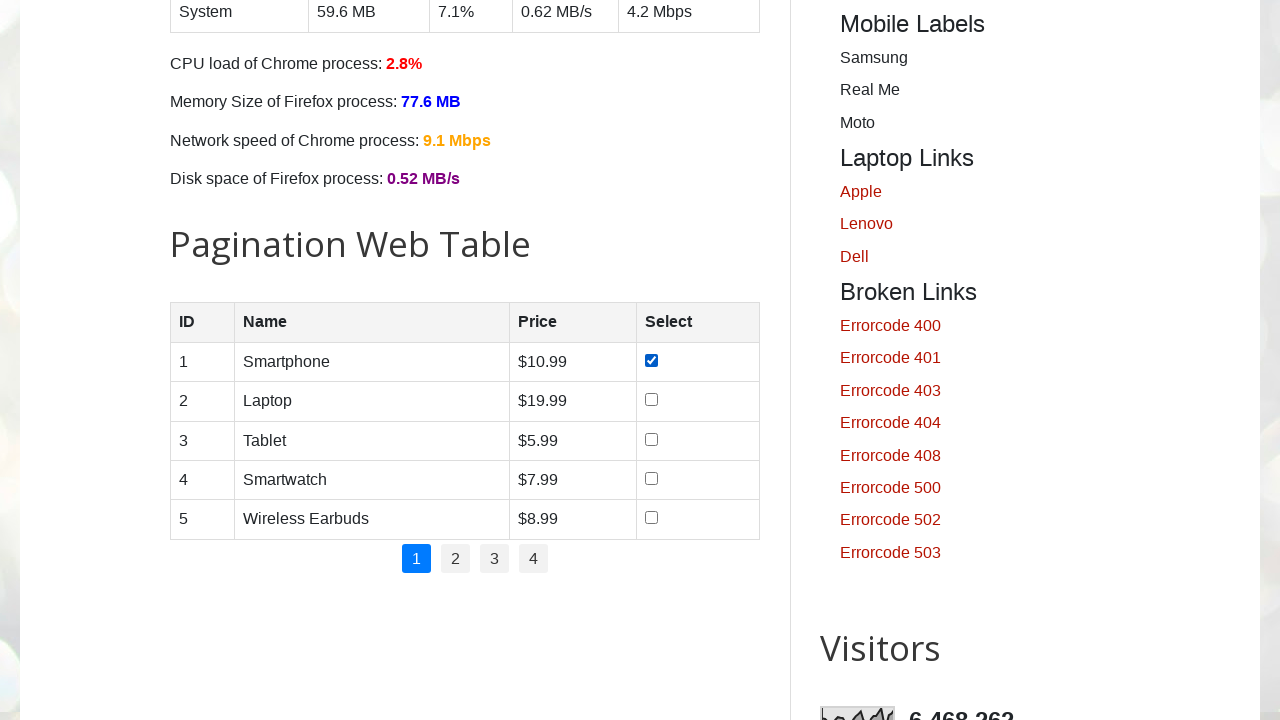

Checked a checkbox at (651, 400) on input[type='checkbox'] >> nth=8
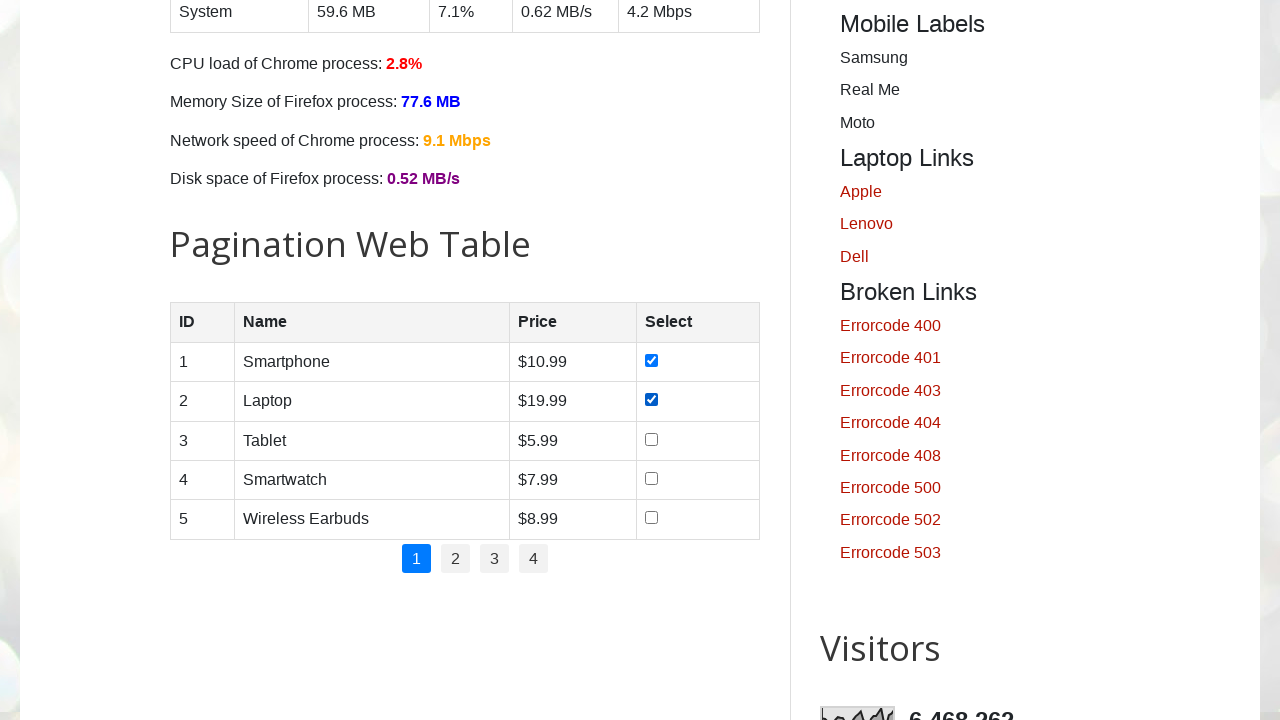

Checked a checkbox at (651, 439) on input[type='checkbox'] >> nth=9
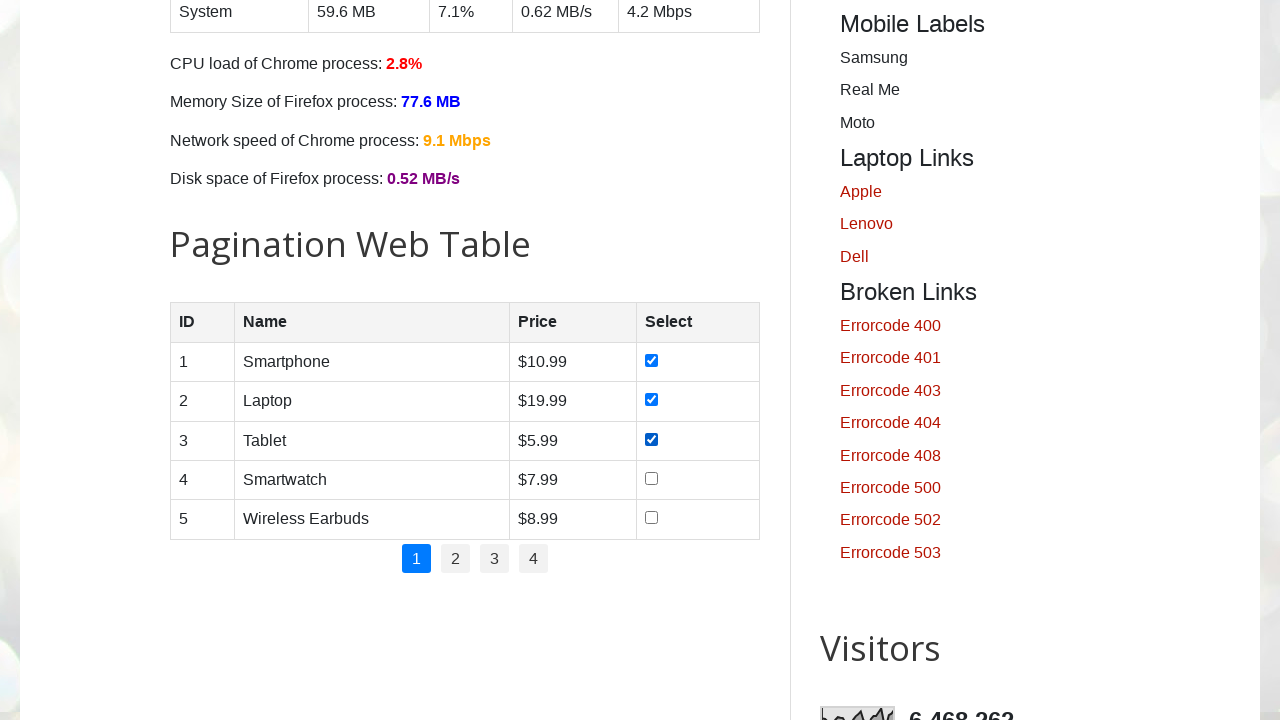

Checked a checkbox at (651, 478) on input[type='checkbox'] >> nth=10
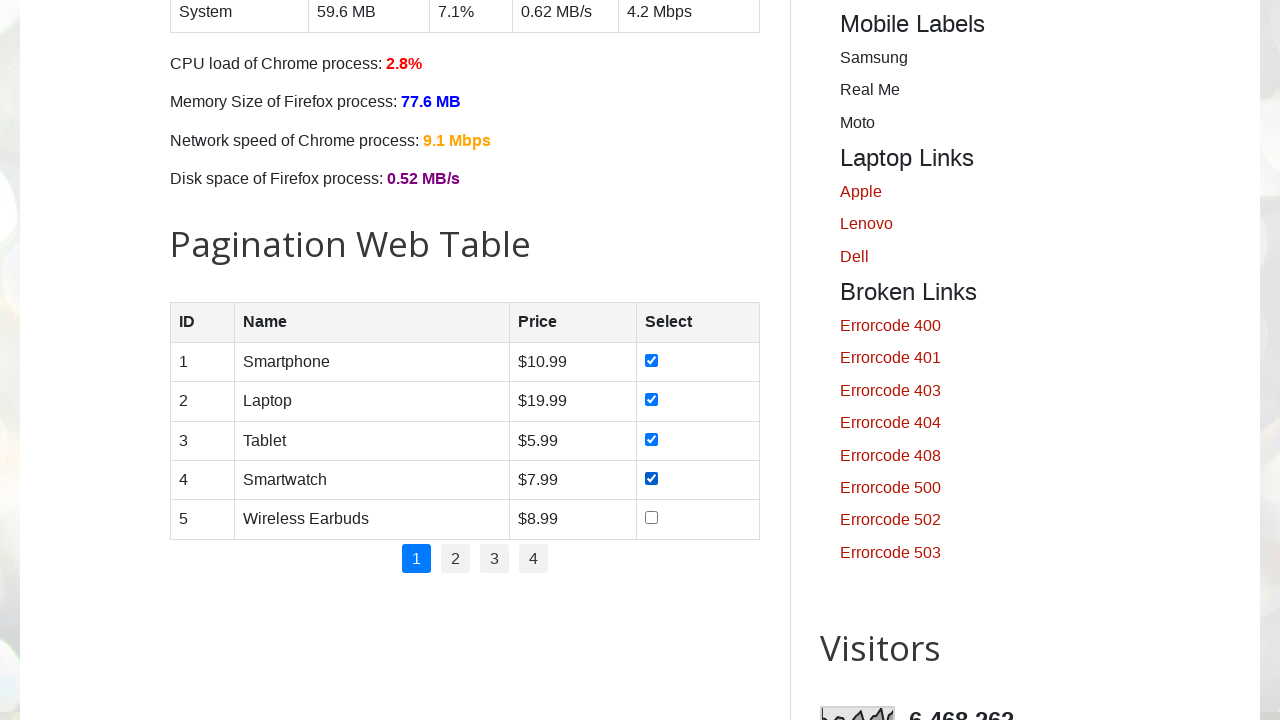

Checked a checkbox at (651, 518) on input[type='checkbox'] >> nth=11
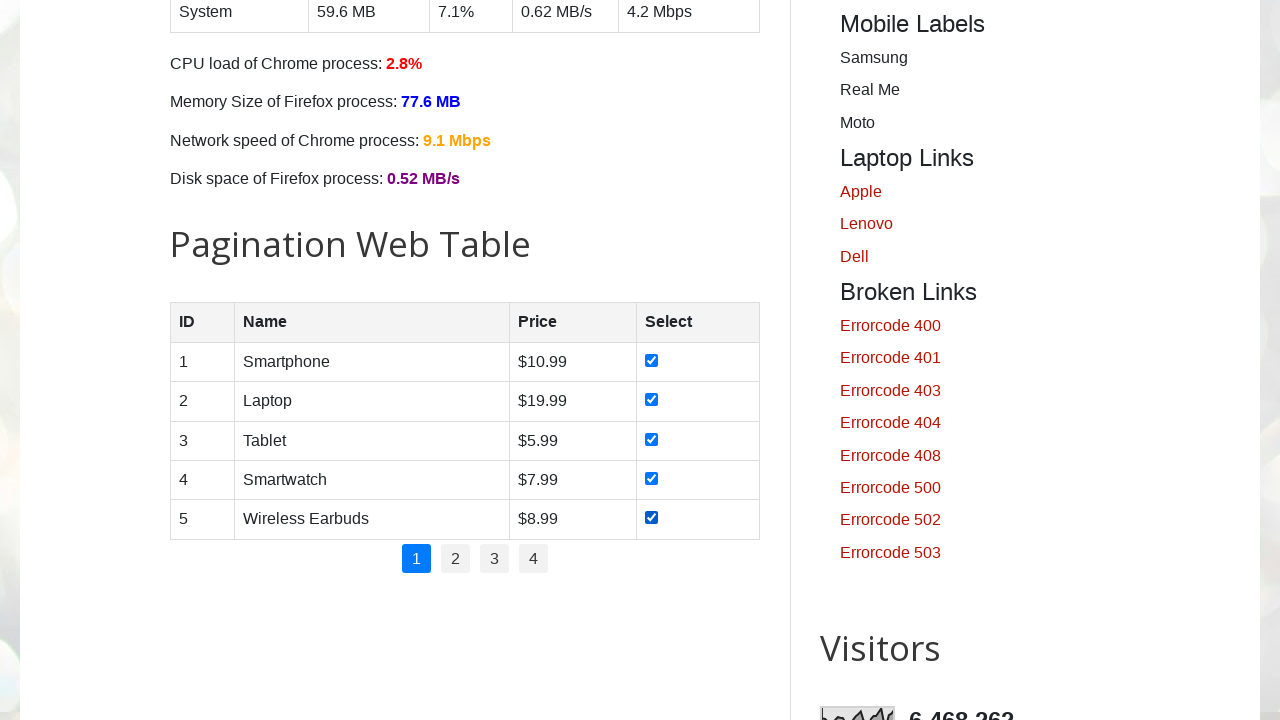

Checked a checkbox at (674, 361) on input[type='checkbox'] >> nth=12
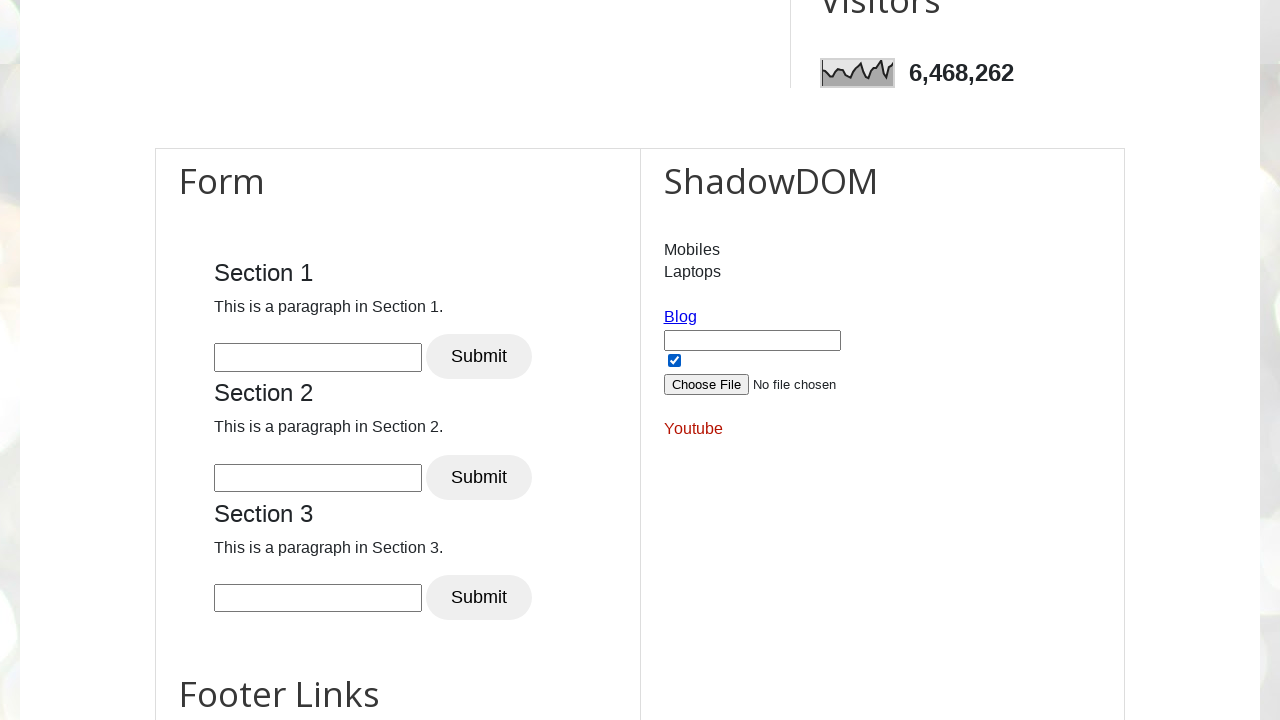

Selected 'Canada' from country dropdown on select#country
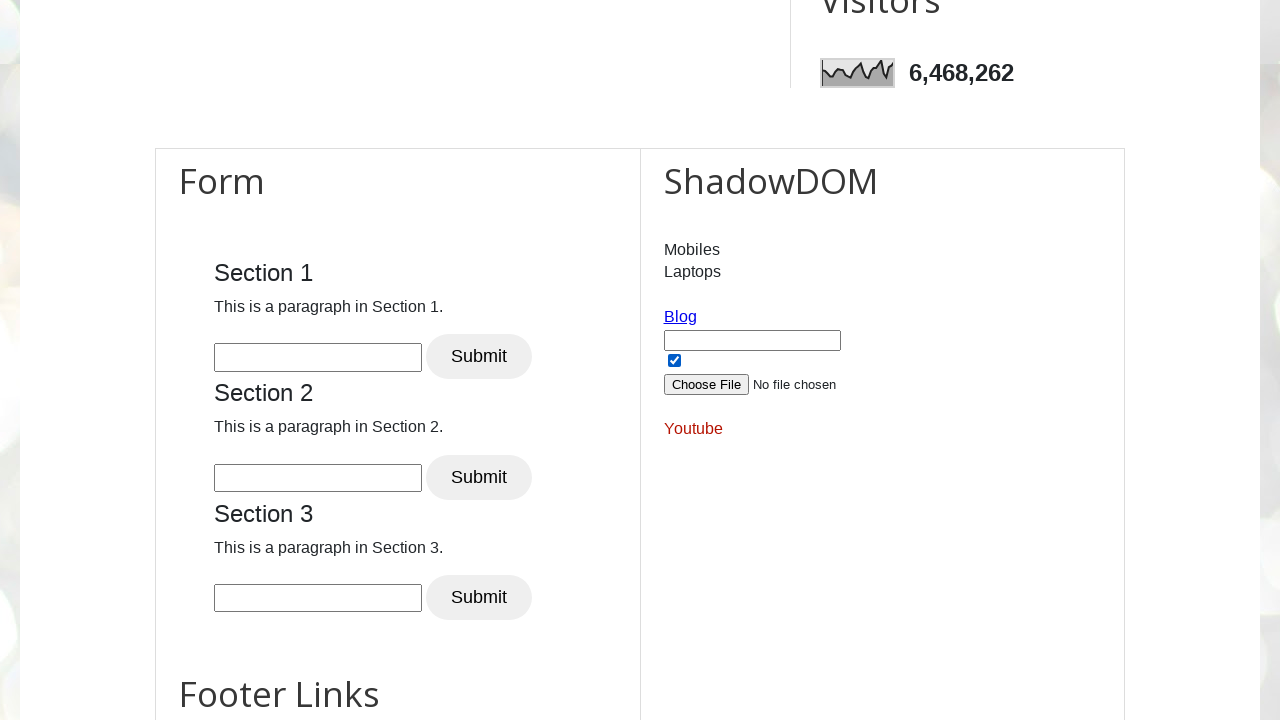

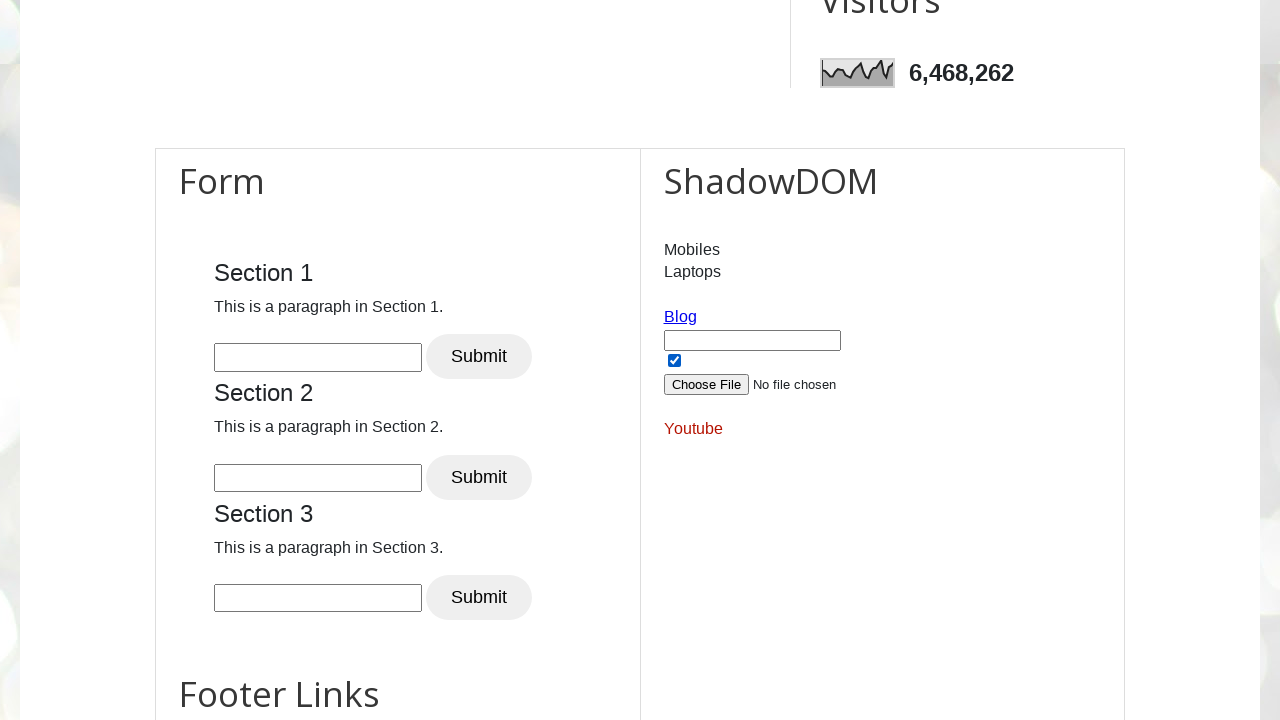